Tests the calculator application by entering two numbers (20 and 5), selecting MODULO operation, and clicking the Go button to verify the result

Starting URL: https://juliemr.github.io/protractor-demo/

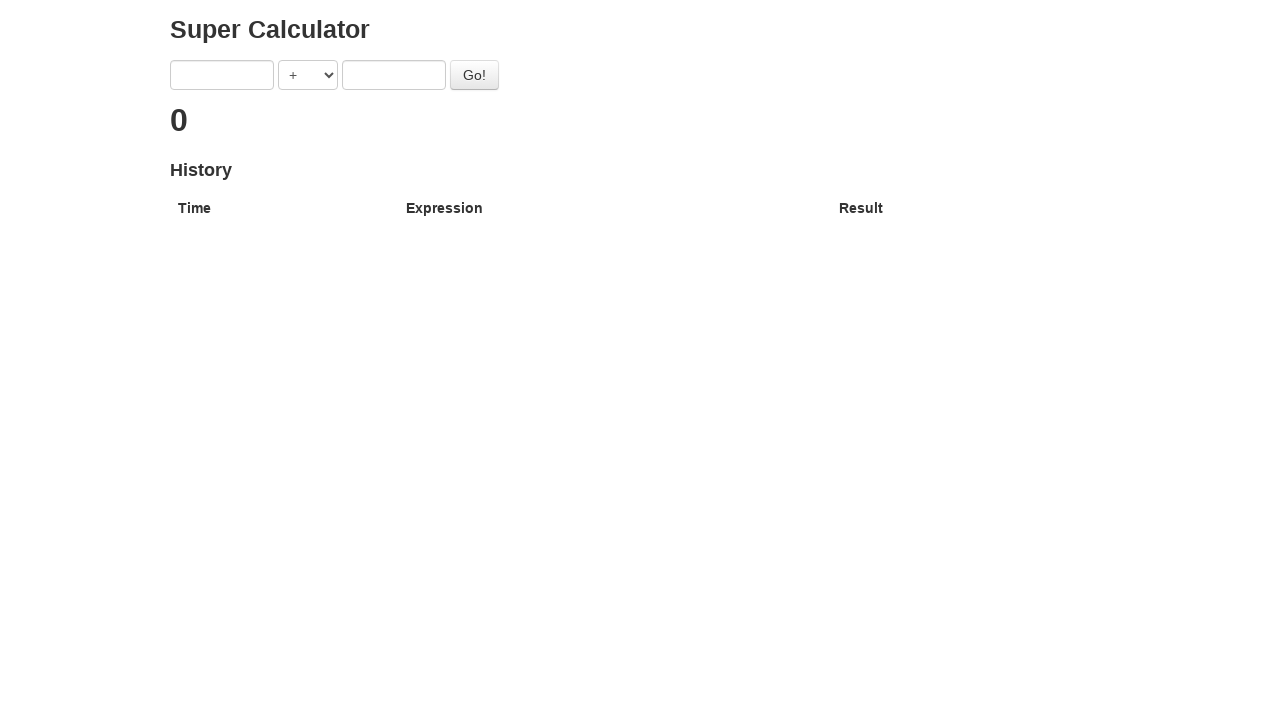

Filled first number input with 20 on input[ng-model='first']
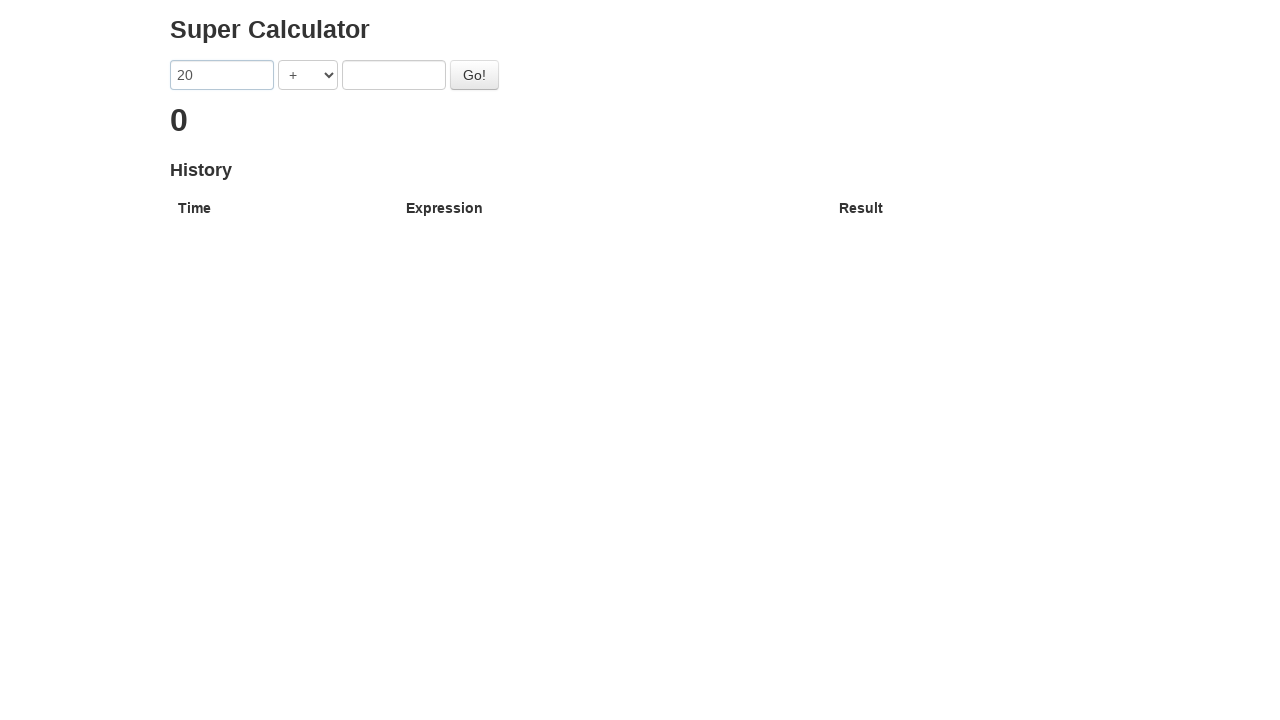

Filled second number input with 5 on input[ng-model='second']
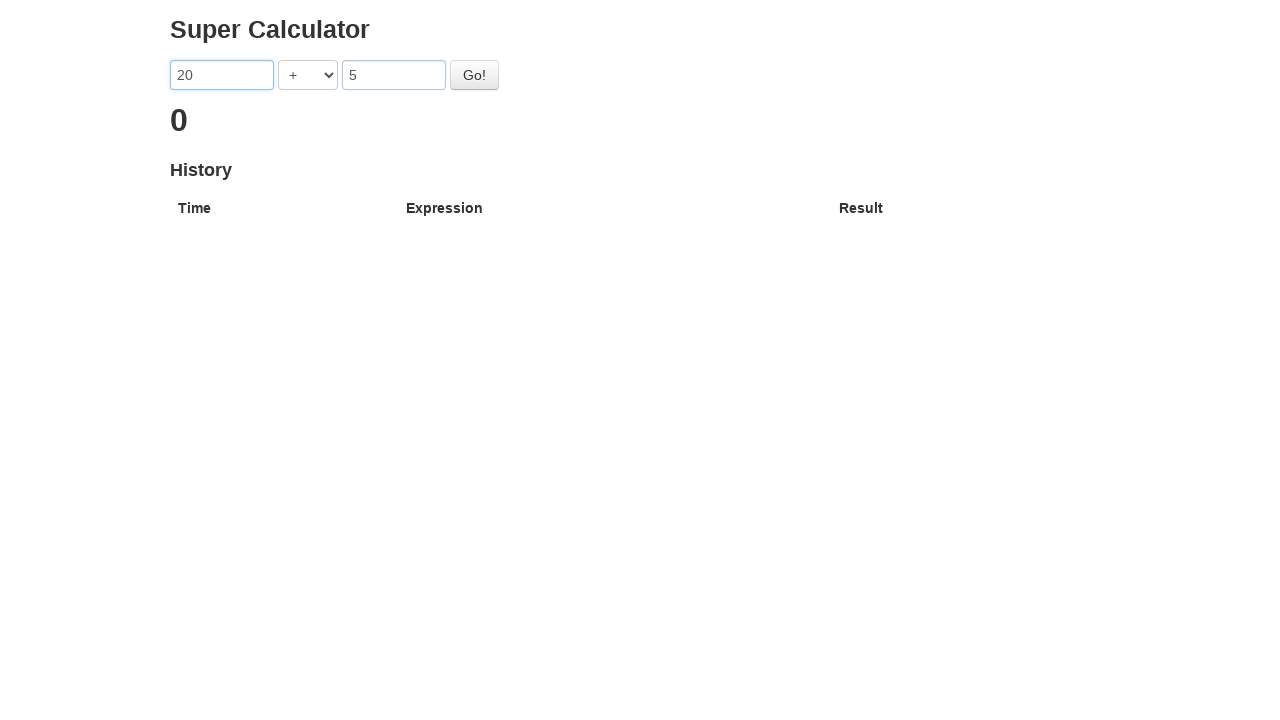

Selected MODULO (%) operation from dropdown on select[ng-model='operator']
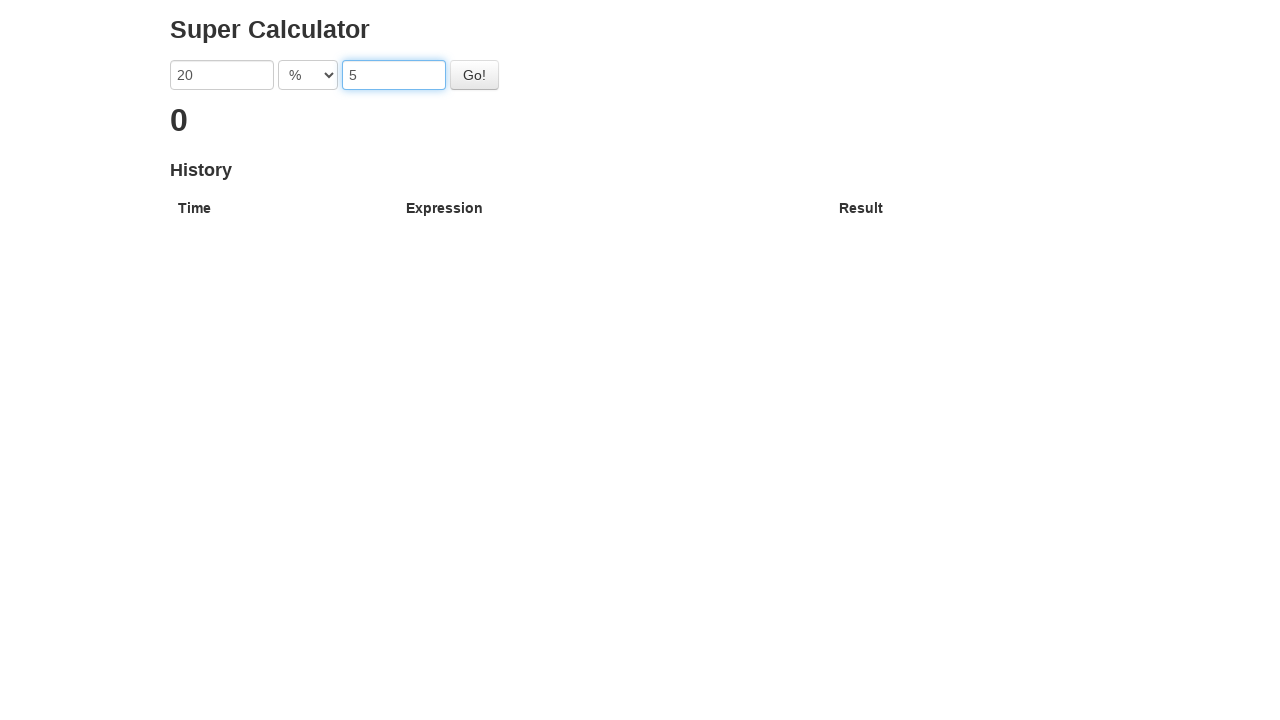

Clicked the Go button to calculate modulo result at (474, 75) on #gobutton
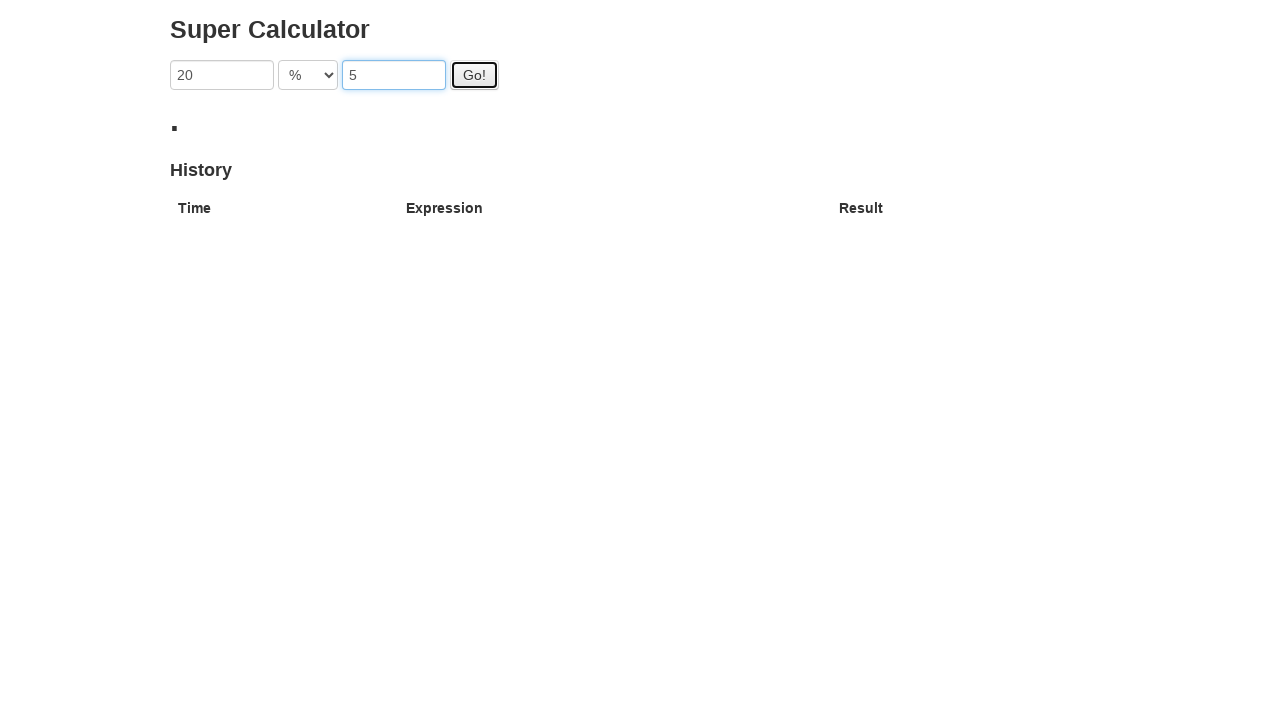

Result displayed on page
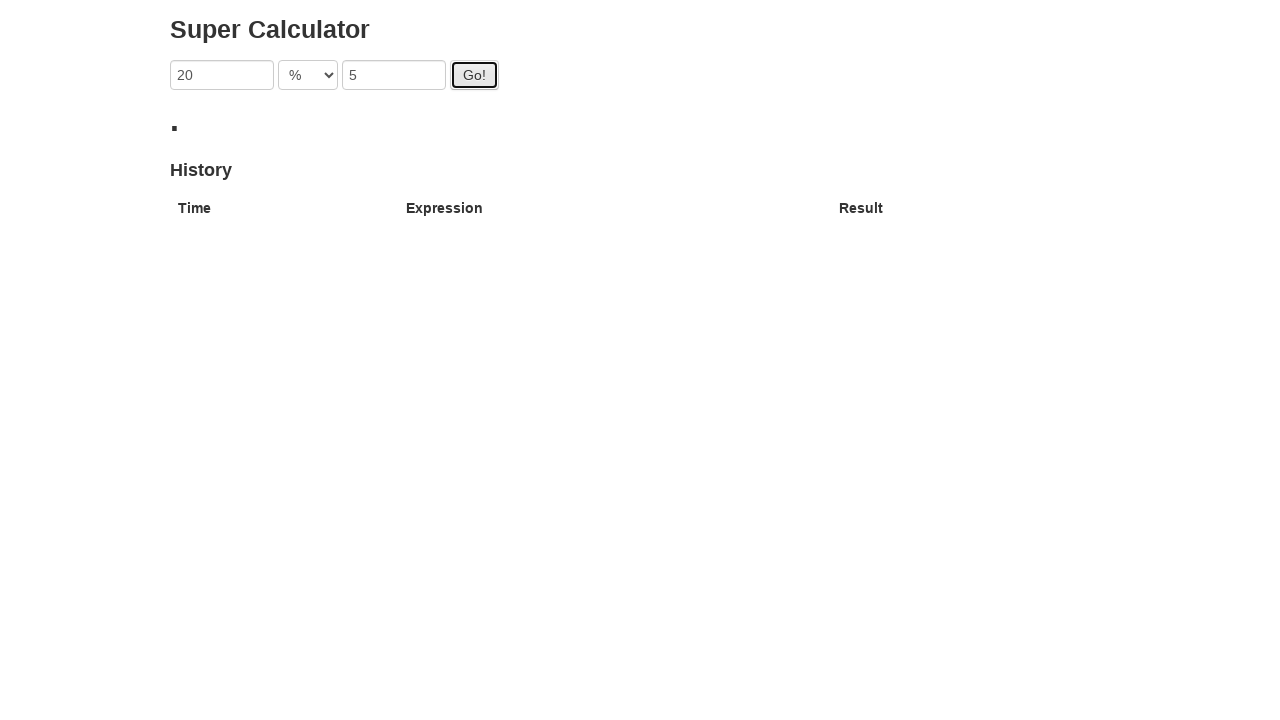

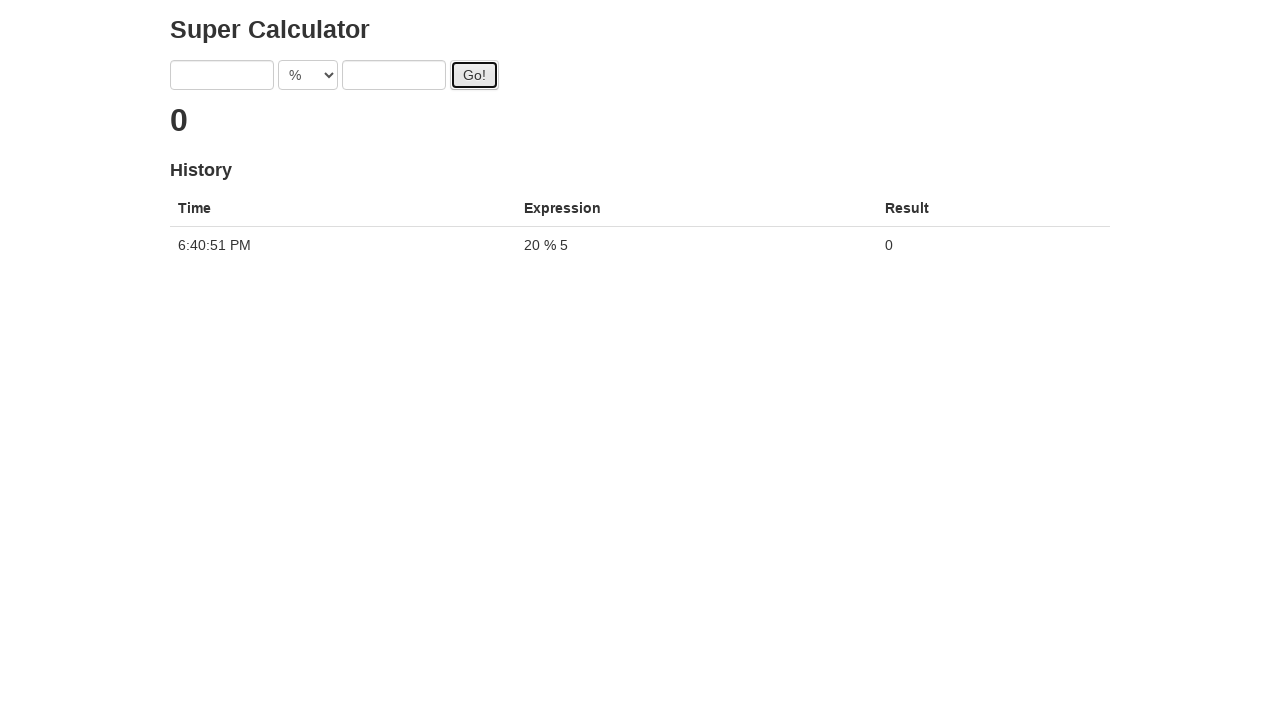